Tests file upload functionality by selecting and uploading a file through the upload button

Starting URL: https://demoqa.com/upload-download

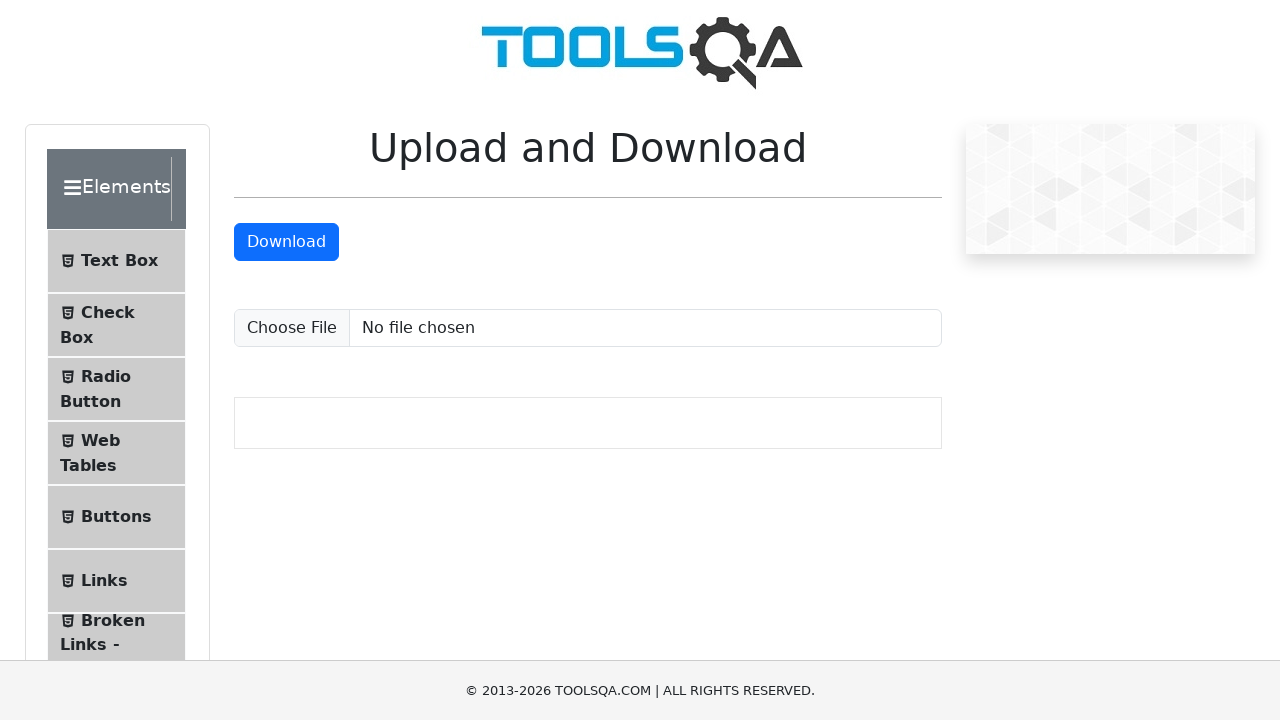

Created temporary test image file
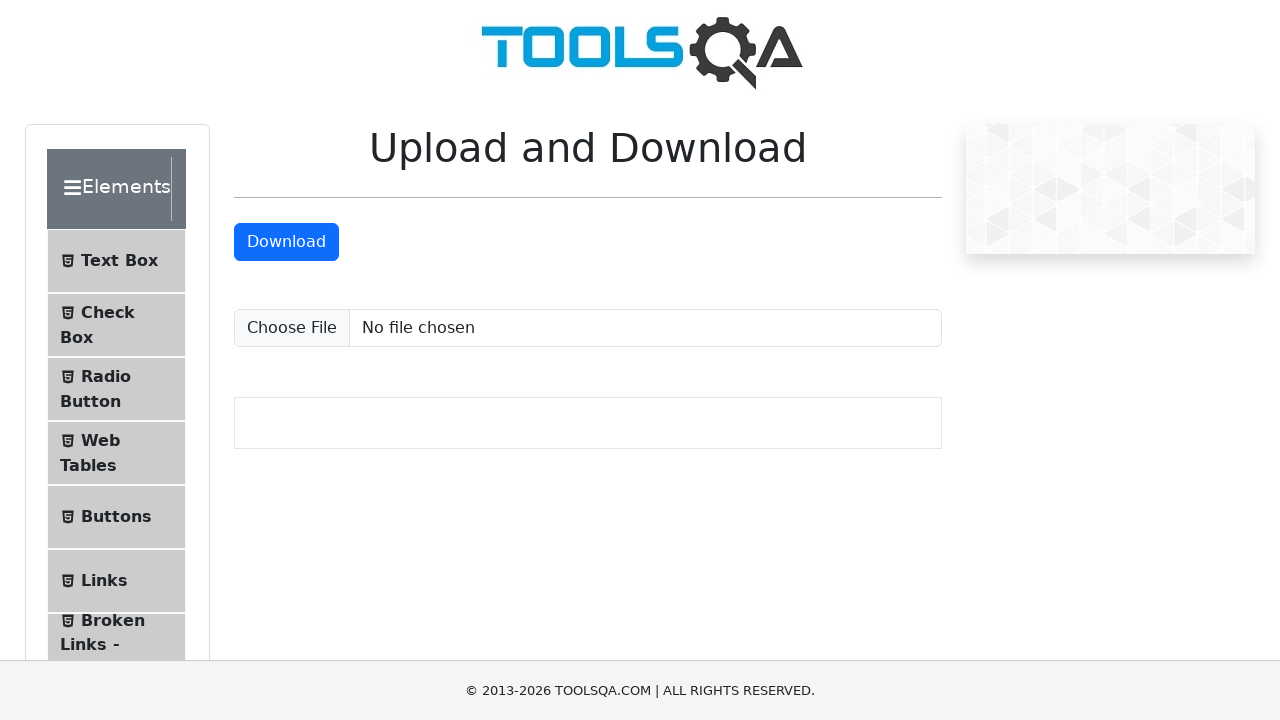

Selected and uploaded test image file through upload button
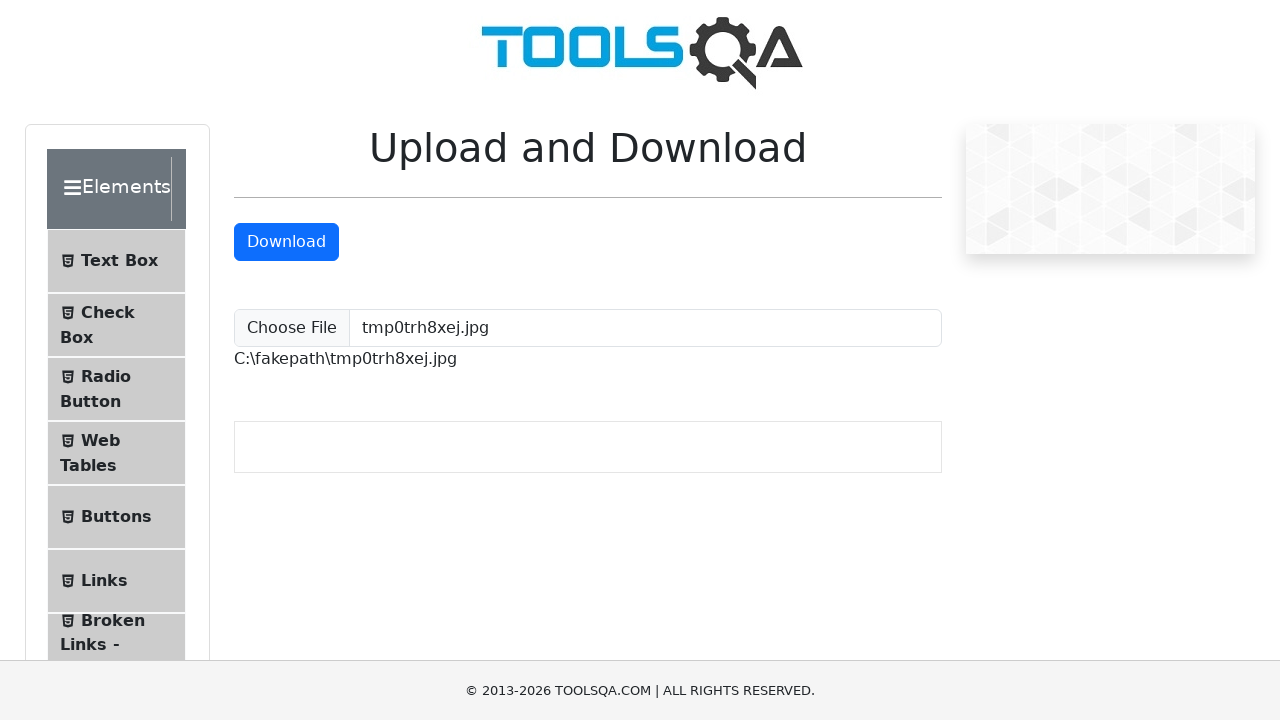

Cleaned up temporary test file
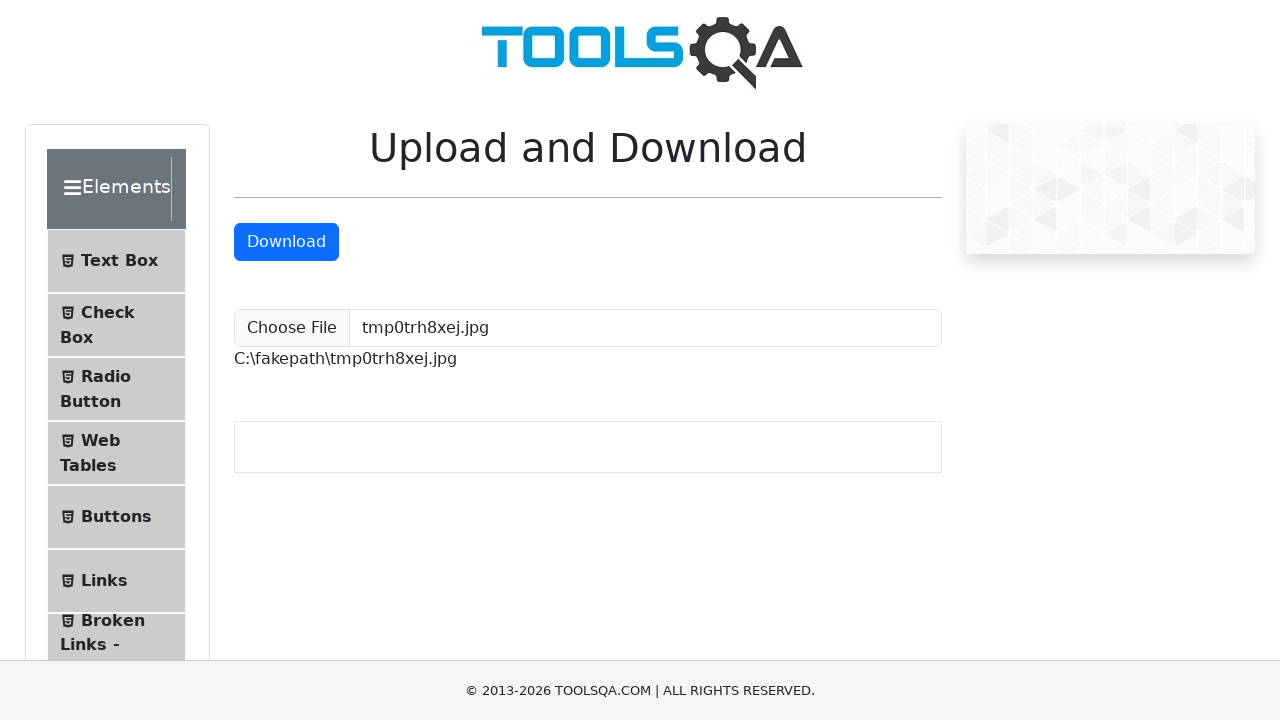

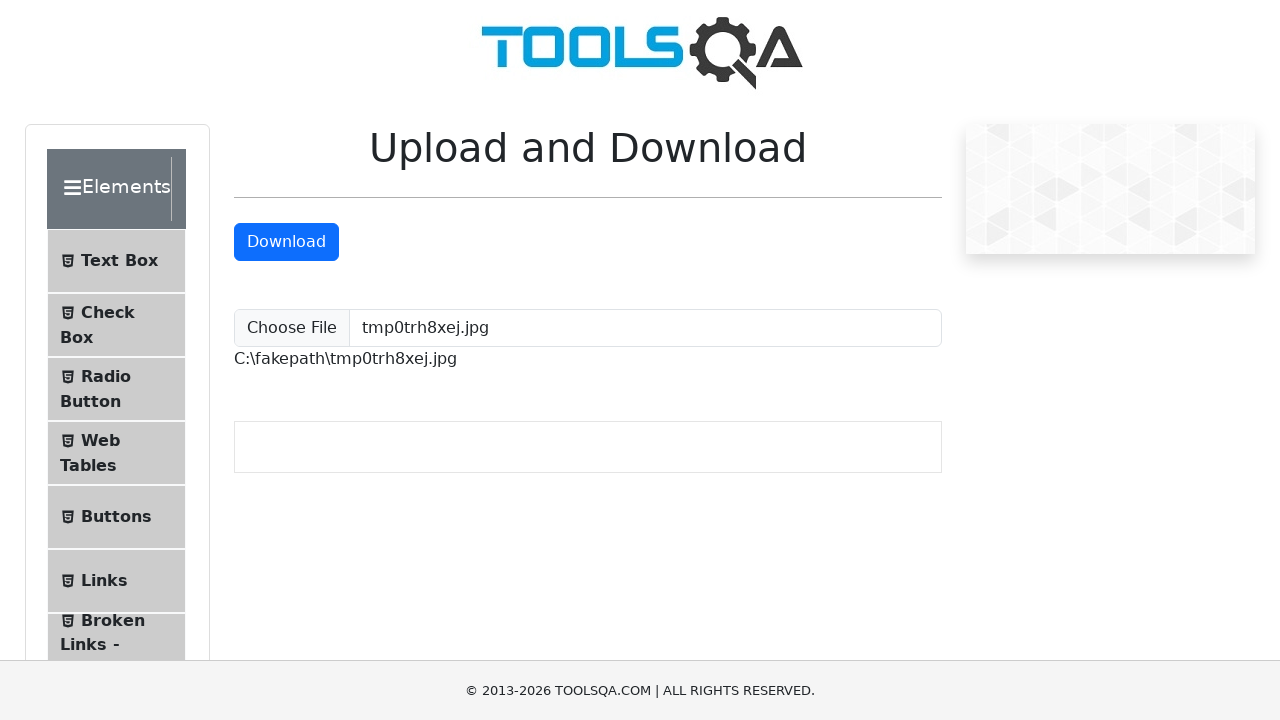